Opens the OrangeHRM demo site and verifies the page loads successfully

Starting URL: https://opensource-demo.orangehrmlive.com/

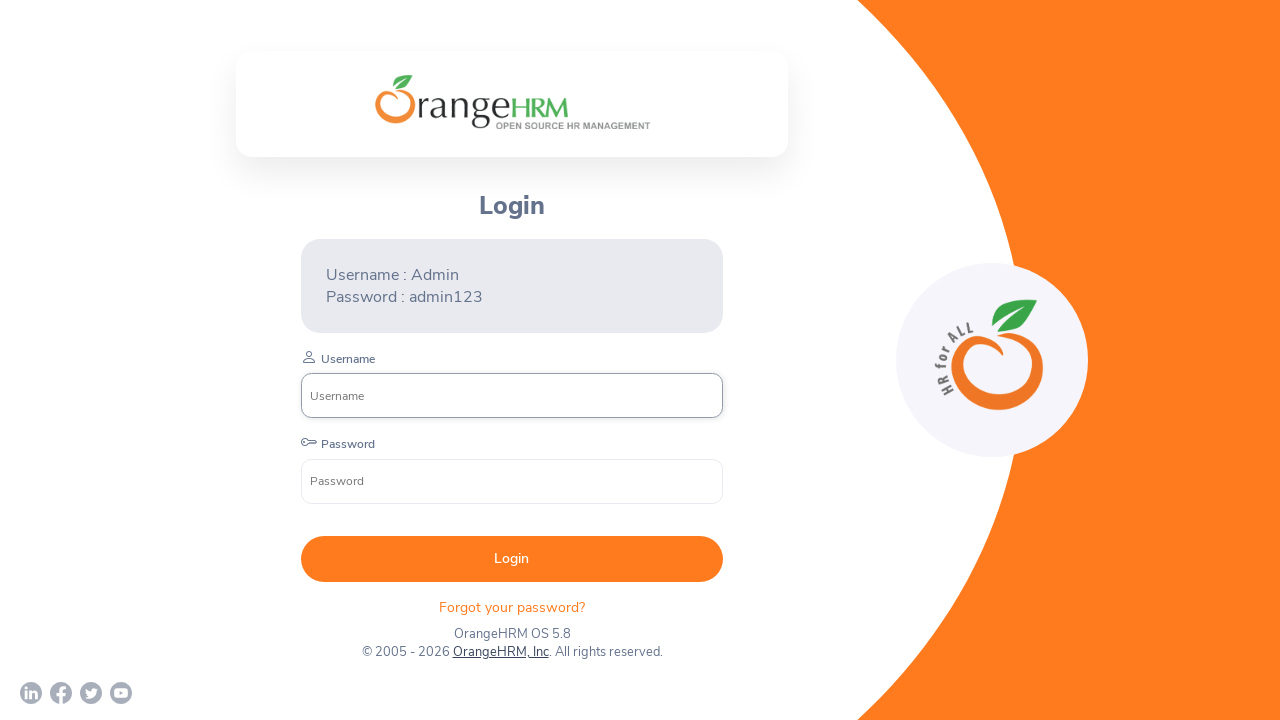

Navigated to OrangeHRM demo site
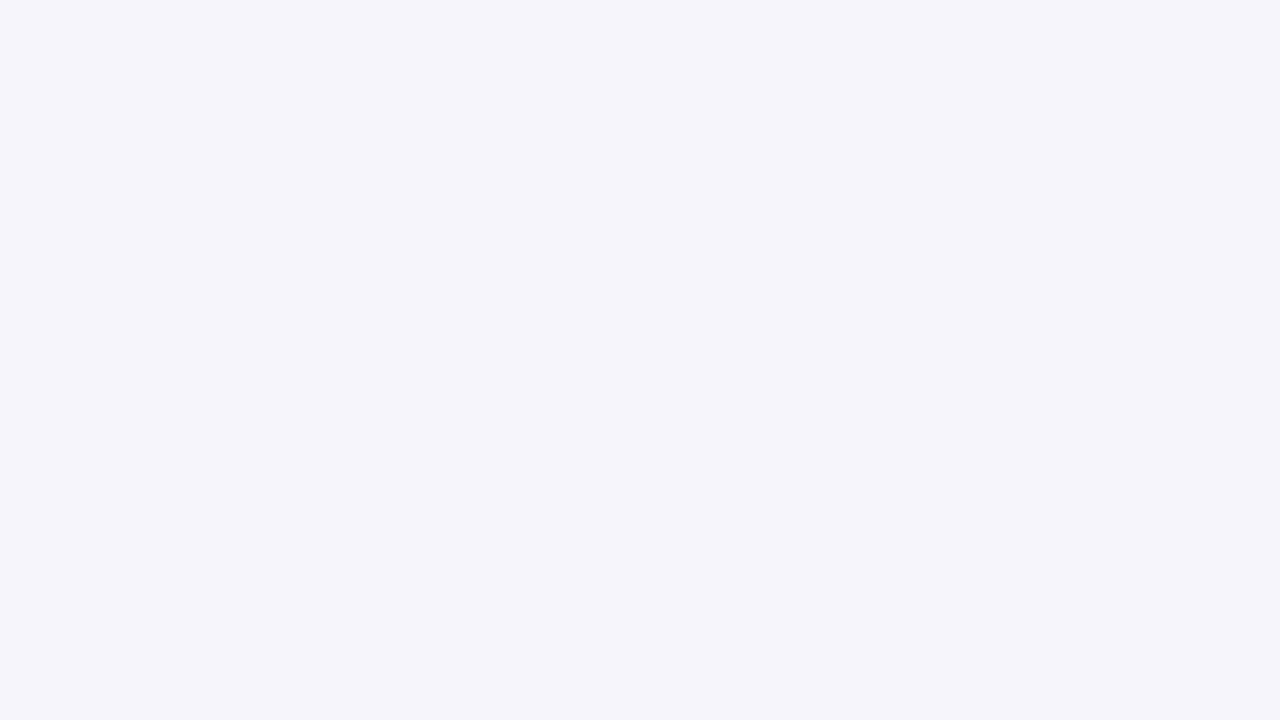

Page DOM content fully loaded
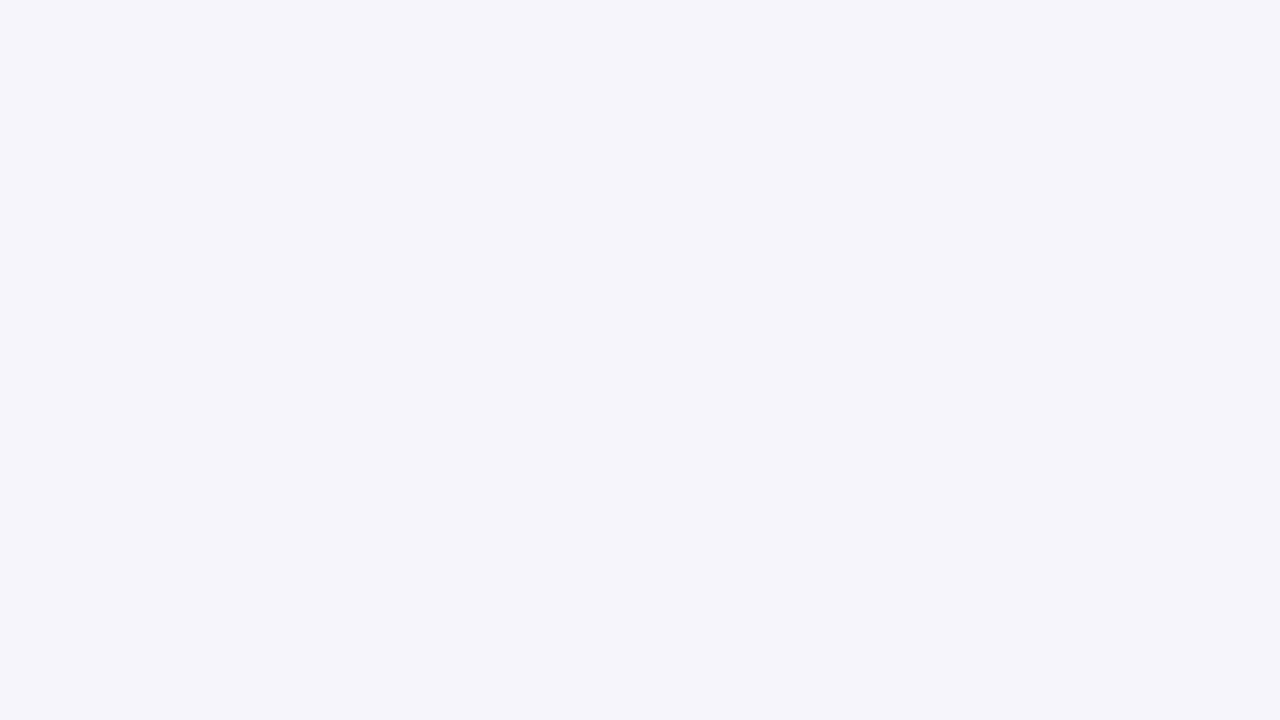

Verified page has a title and loaded successfully
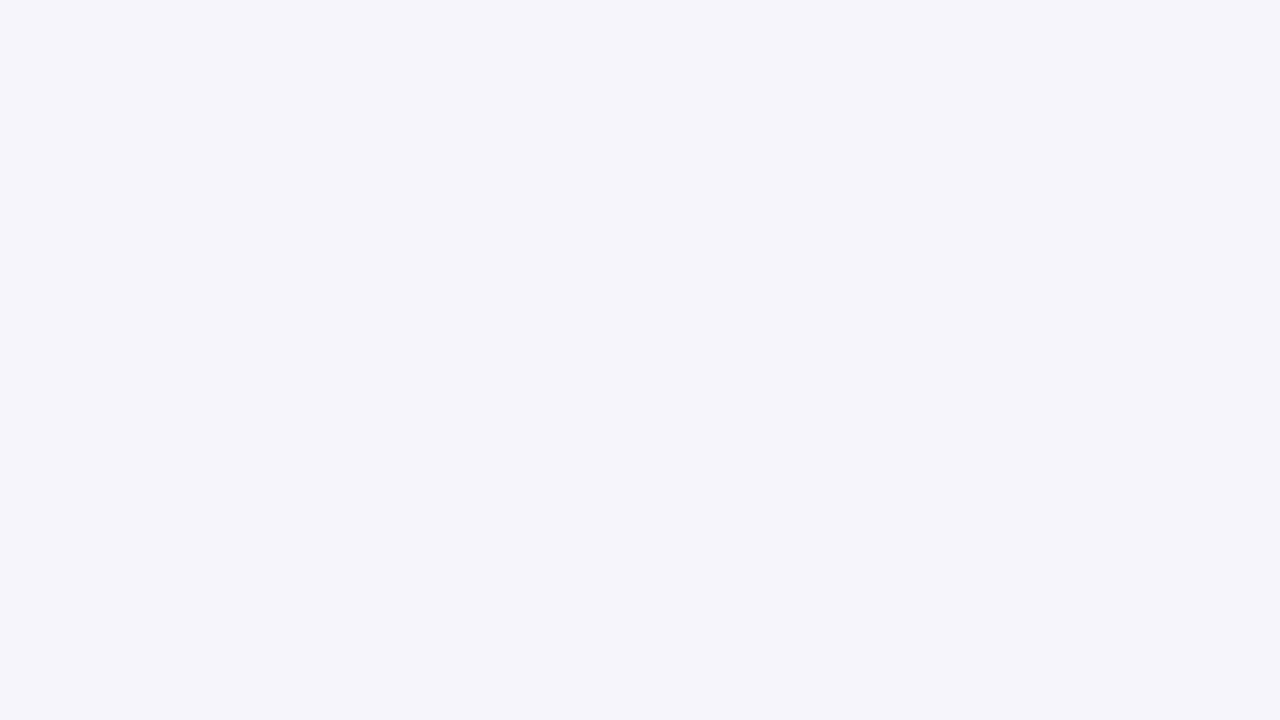

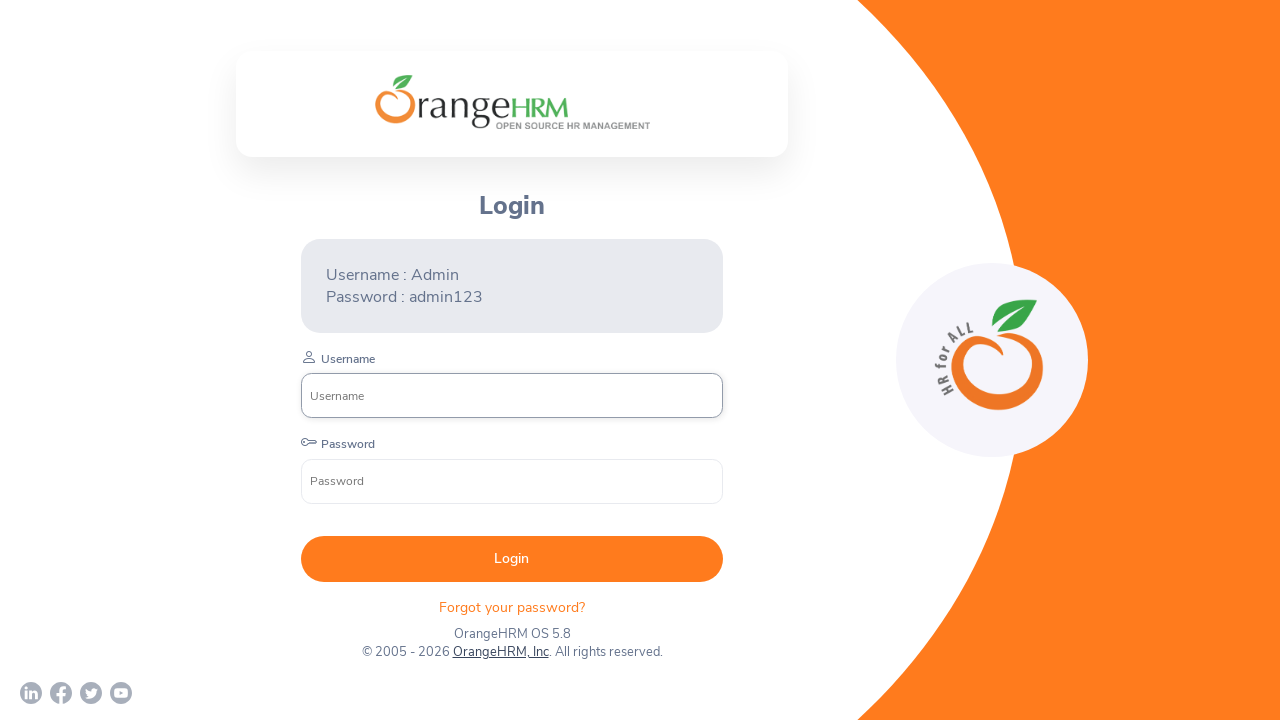